Tests filtering to display all items after viewing filtered lists

Starting URL: https://demo.playwright.dev/todomvc

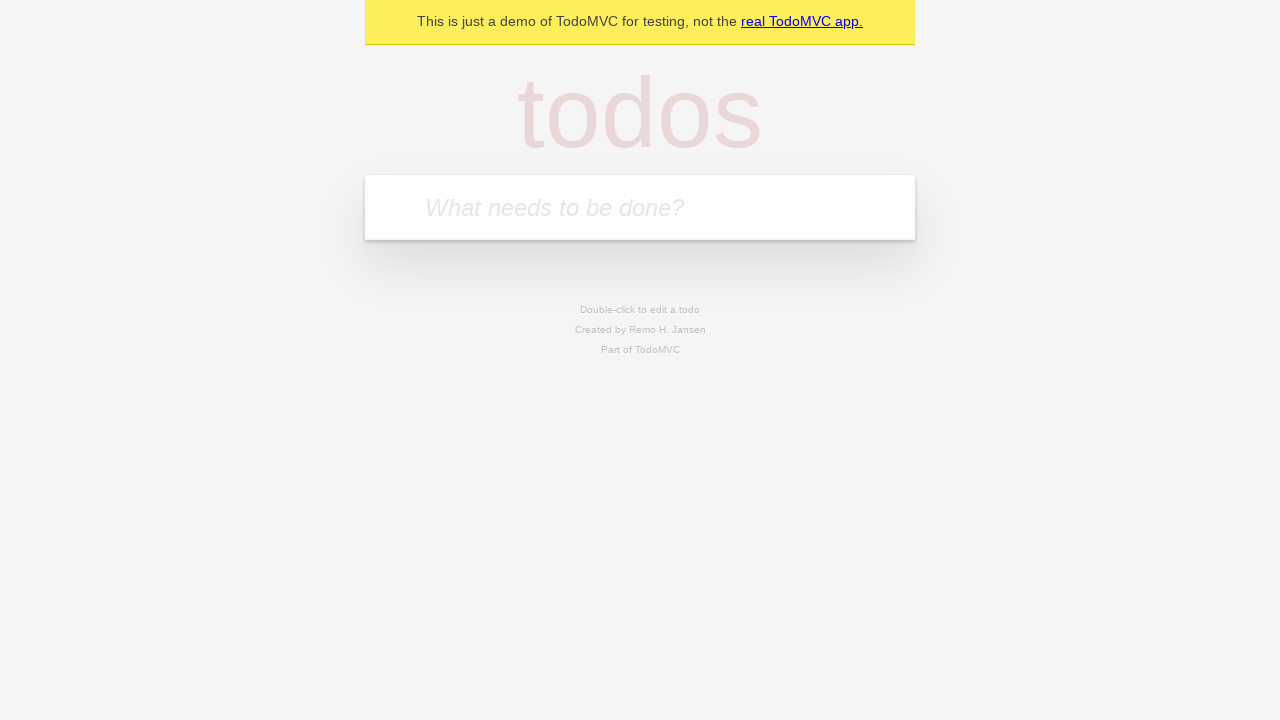

Filled new todo input with 'buy some cheese' on .new-todo
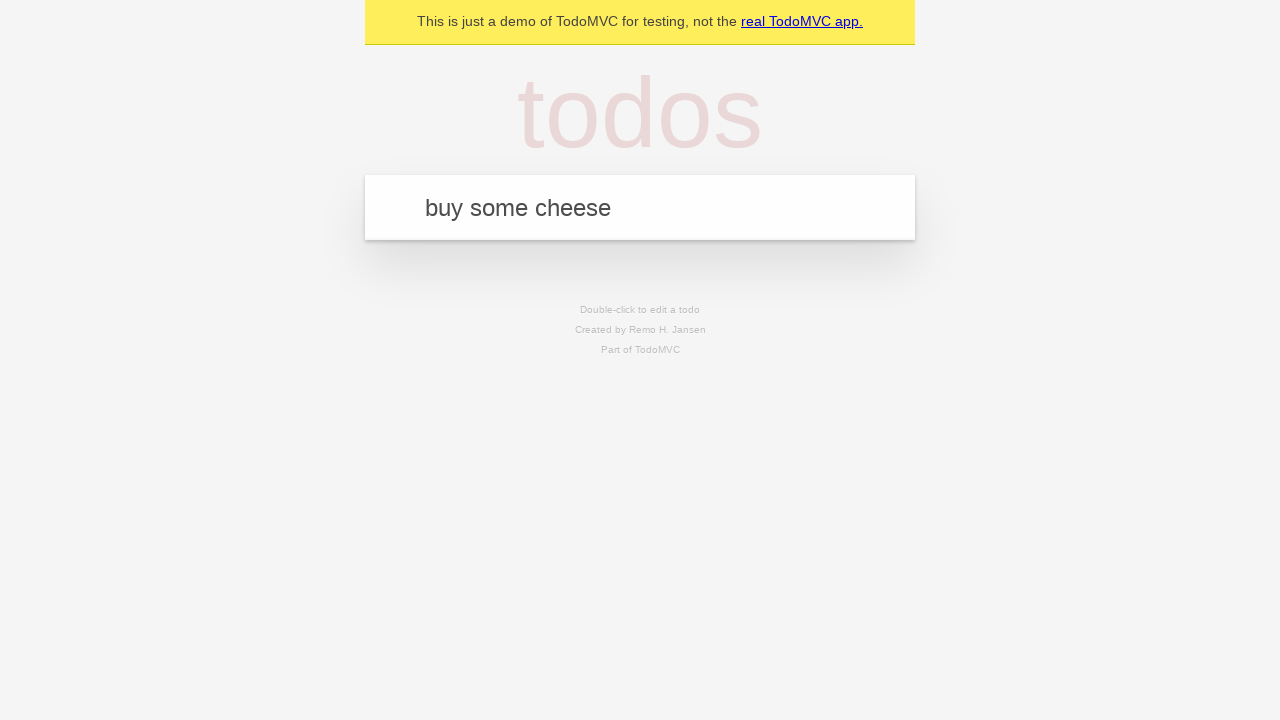

Pressed Enter to create first todo on .new-todo
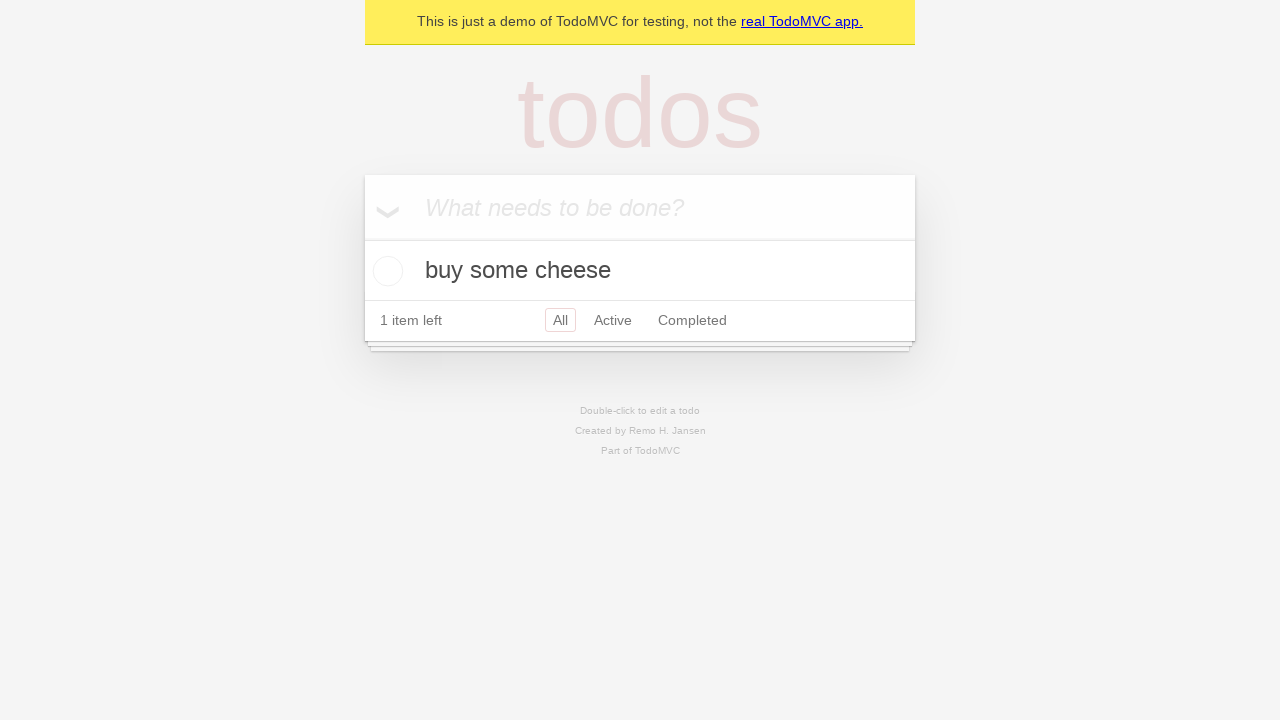

Filled new todo input with 'feed the cat' on .new-todo
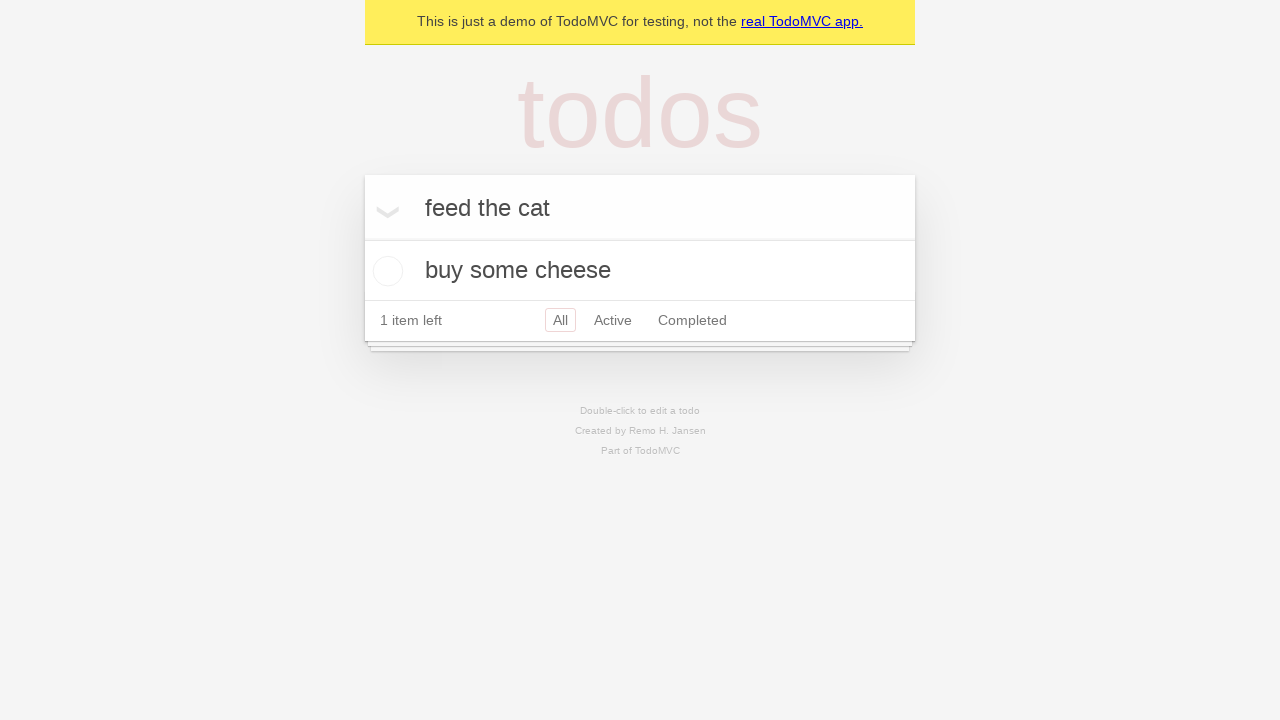

Pressed Enter to create second todo on .new-todo
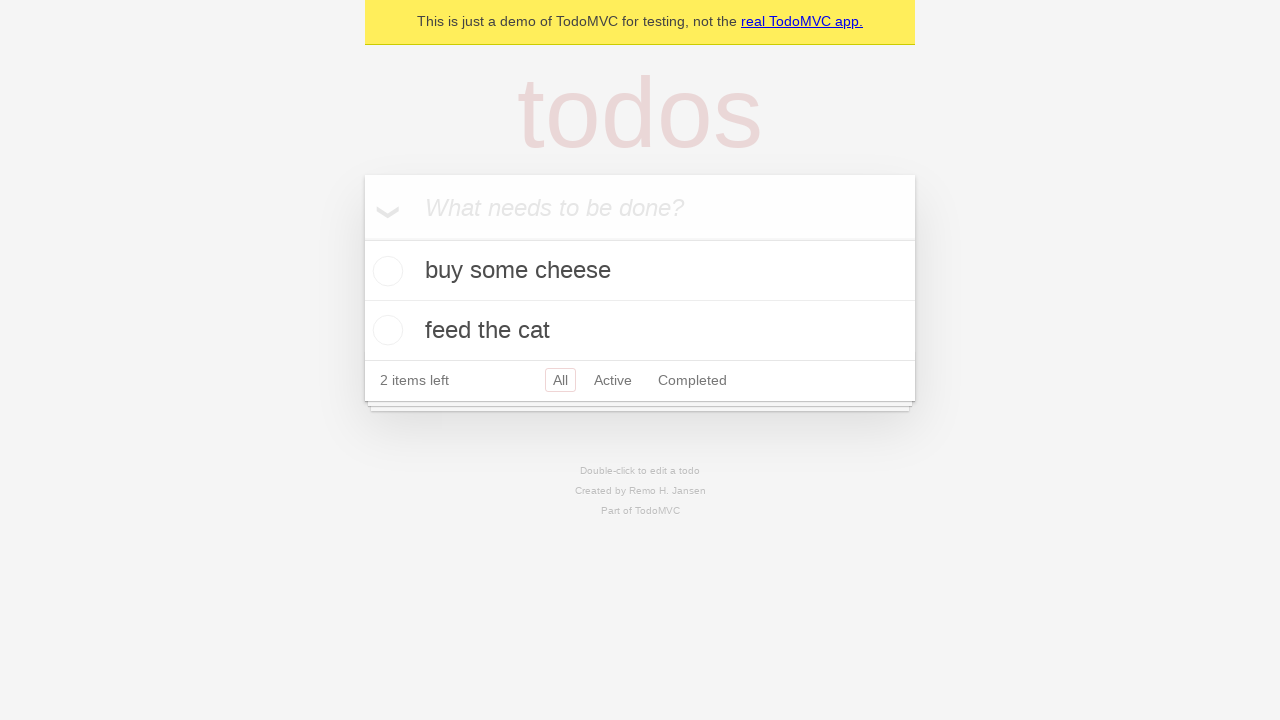

Filled new todo input with 'book a doctors appointment' on .new-todo
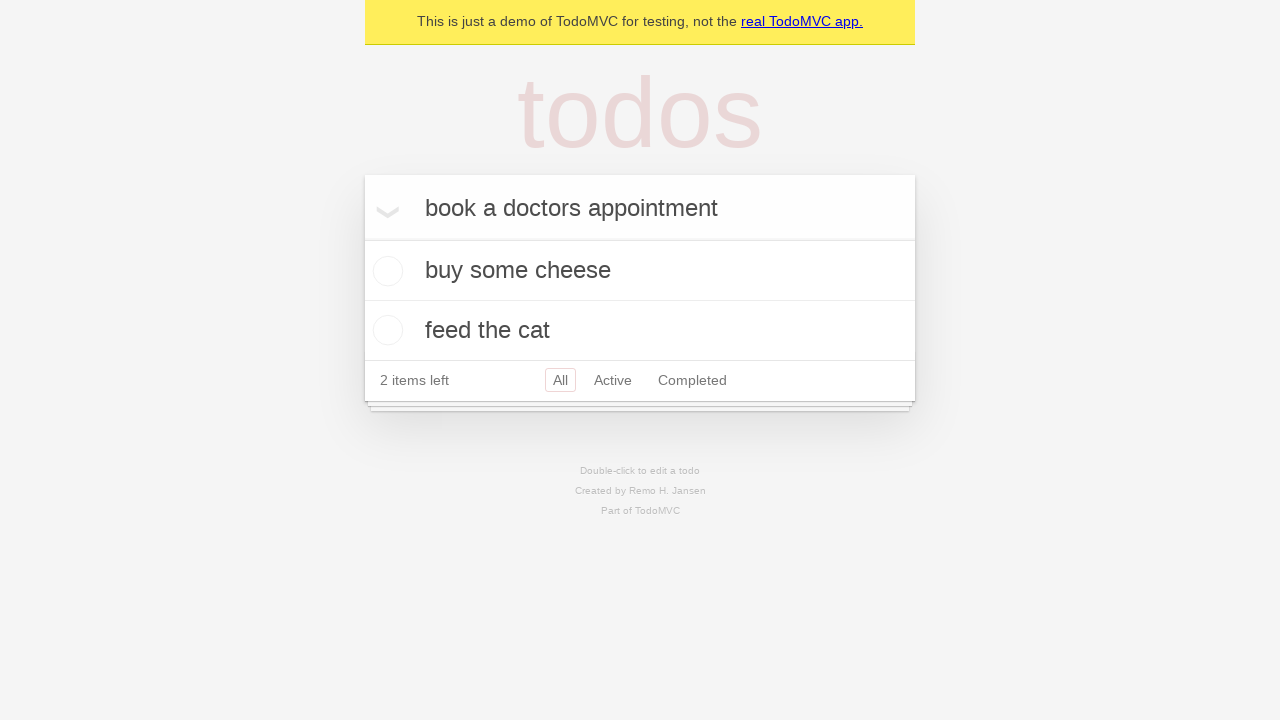

Pressed Enter to create third todo on .new-todo
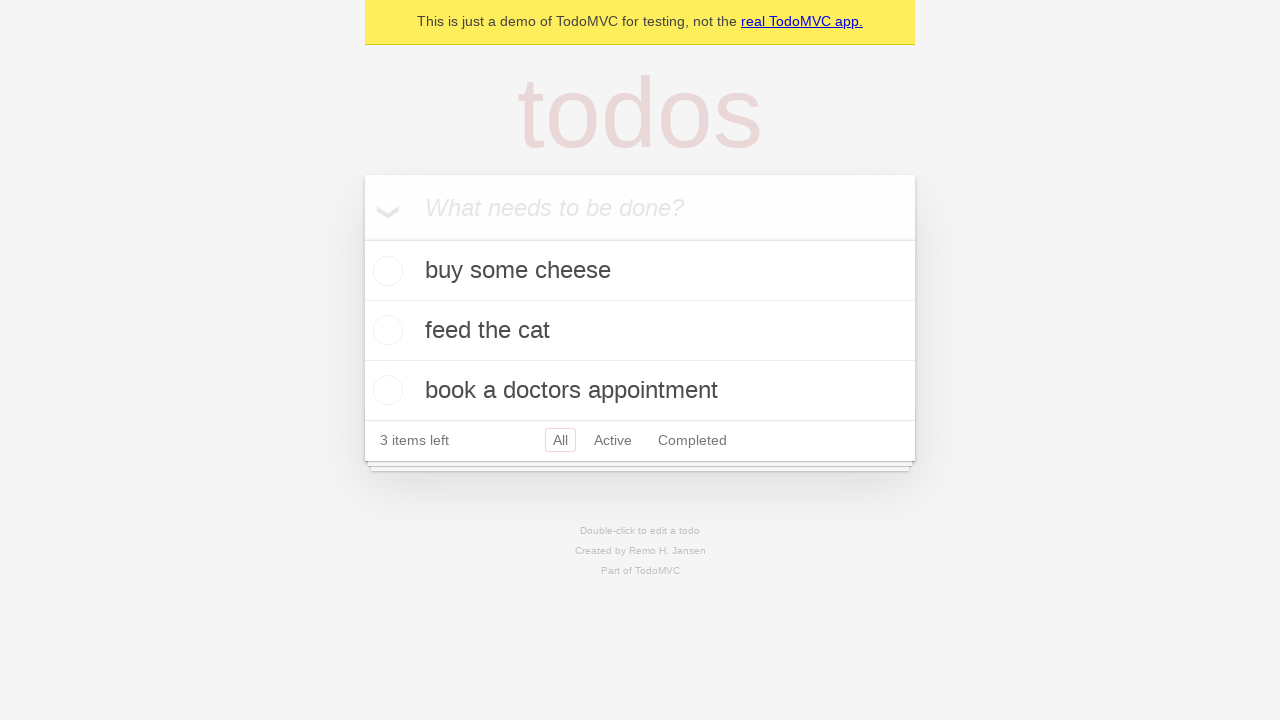

Waited for all 3 todos to be created
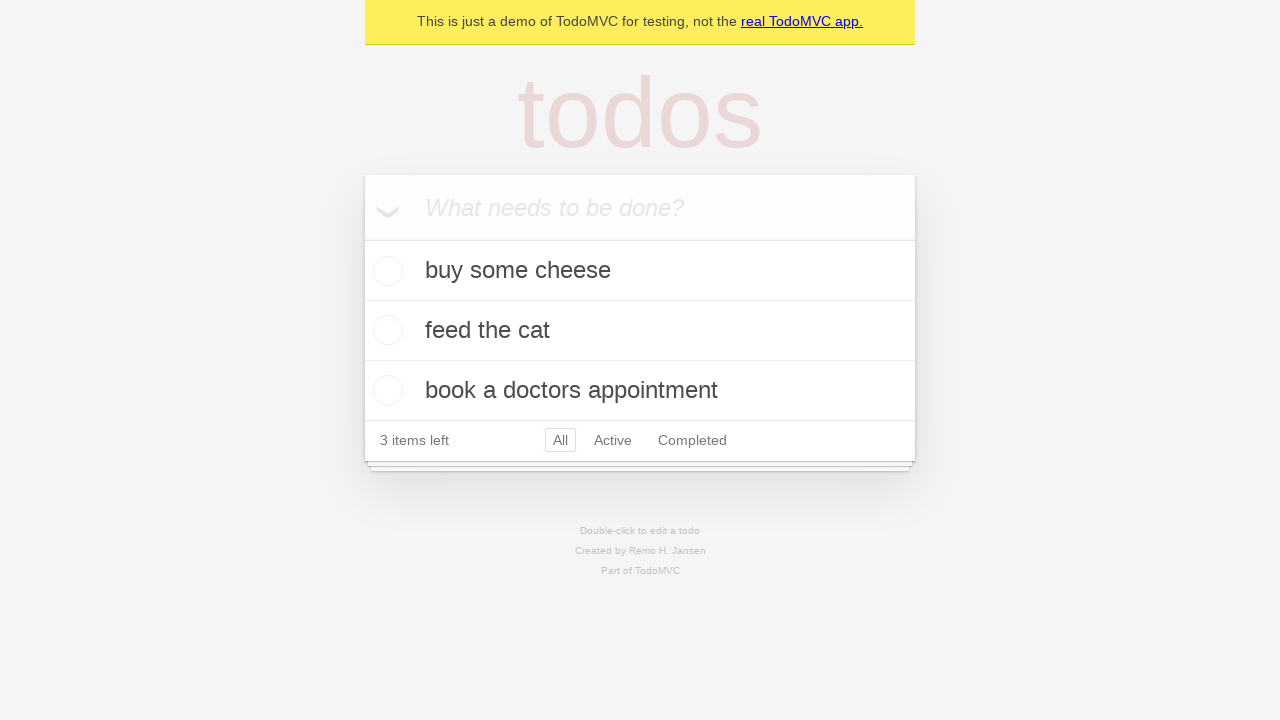

Checked the second todo as completed at (385, 330) on .todo-list li .toggle >> nth=1
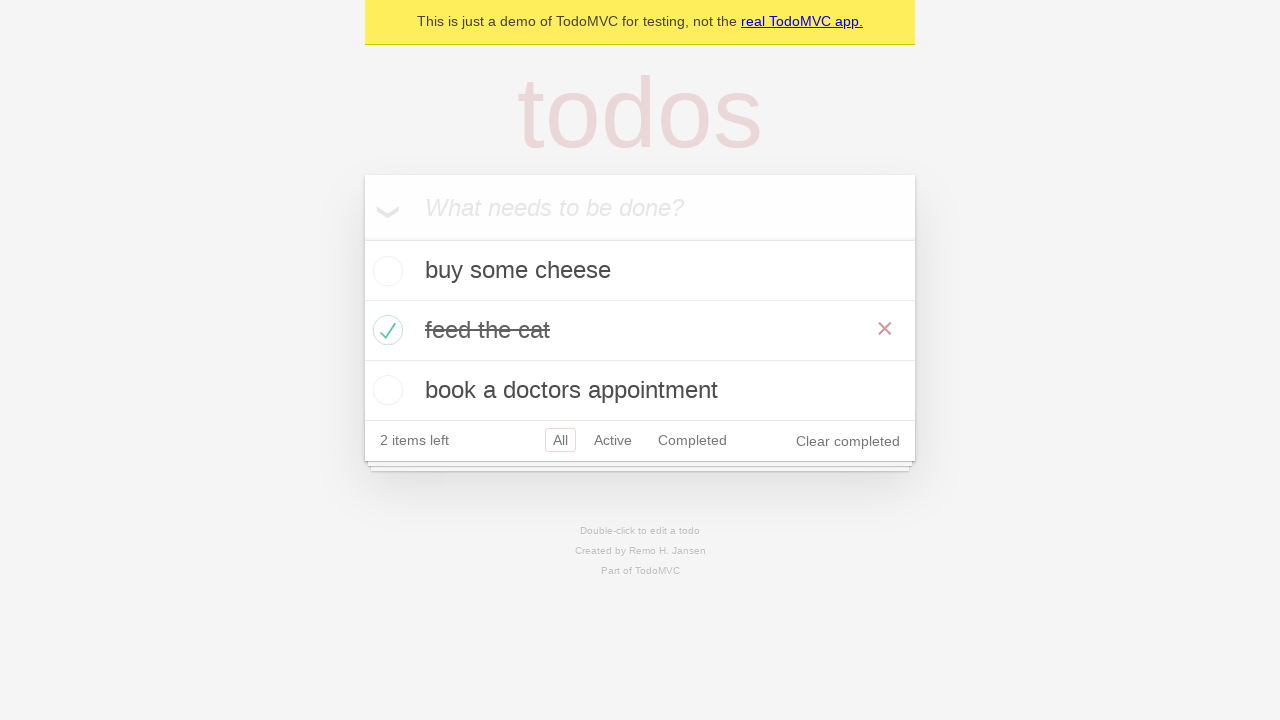

Clicked 'Active' filter to display only active todos at (613, 440) on .filters >> text=Active
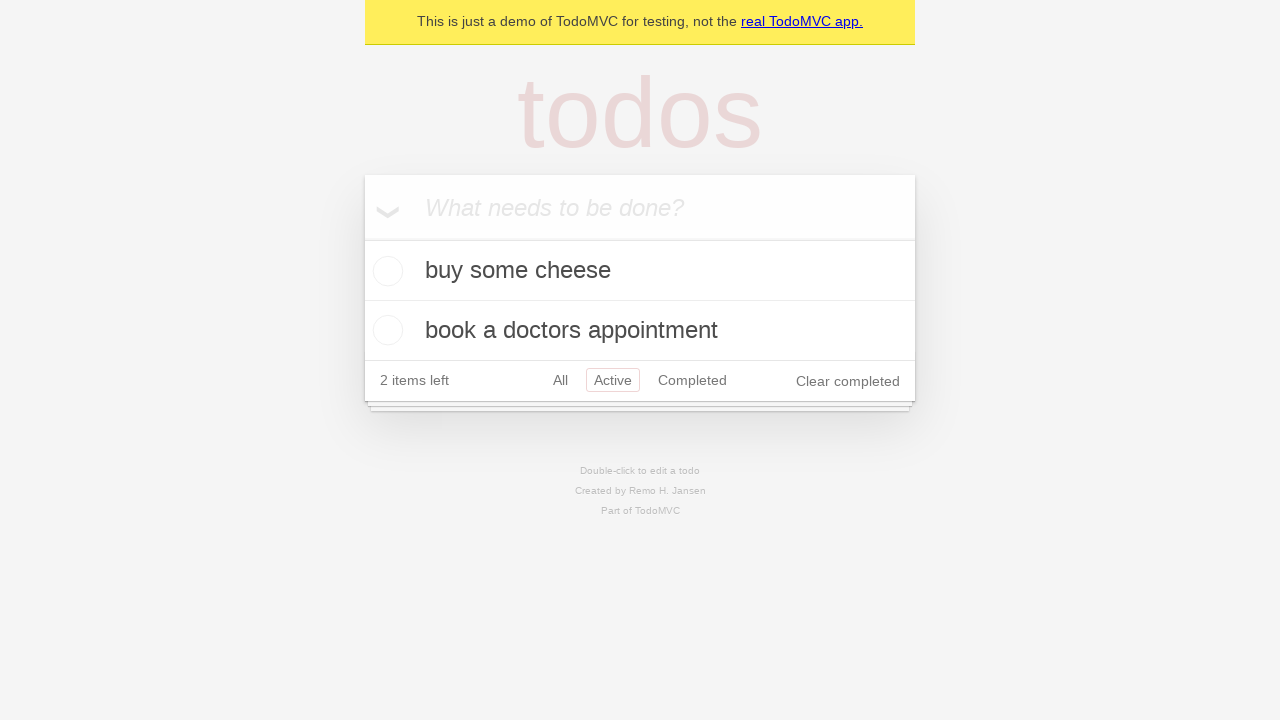

Clicked 'Completed' filter to display only completed todos at (692, 380) on .filters >> text=Completed
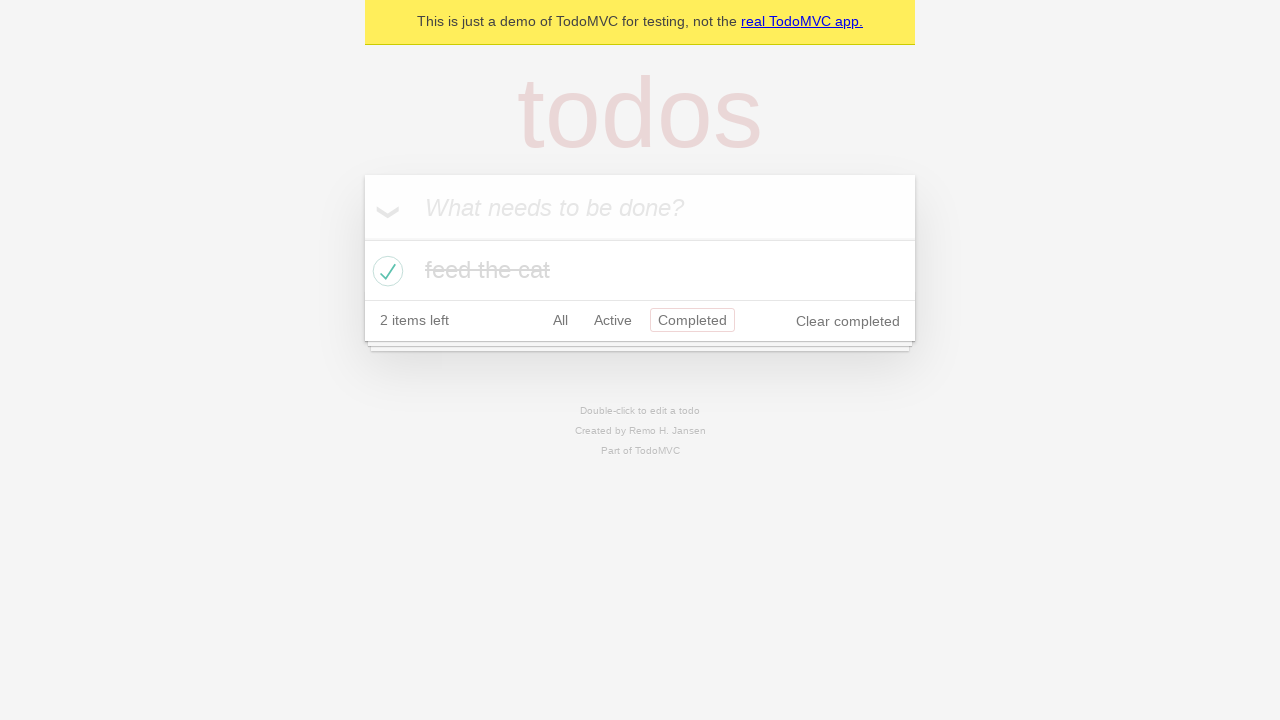

Clicked 'All' filter to display all items at (560, 320) on .filters >> text=All
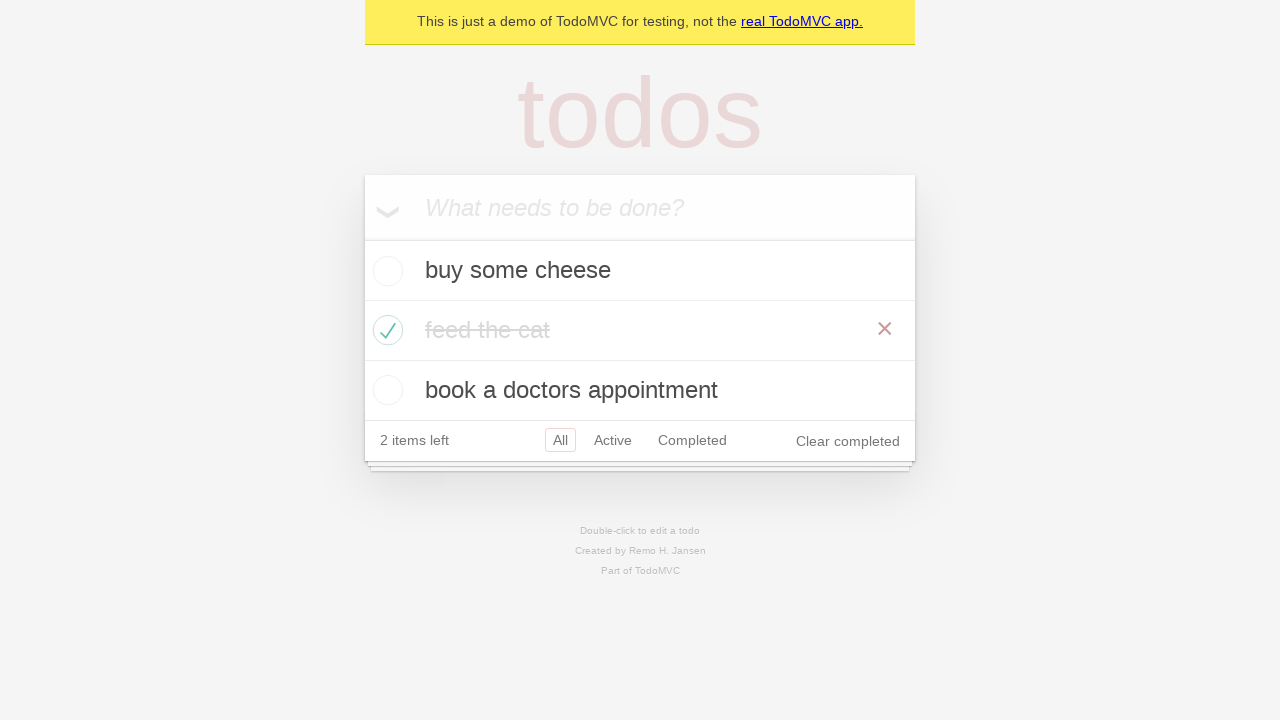

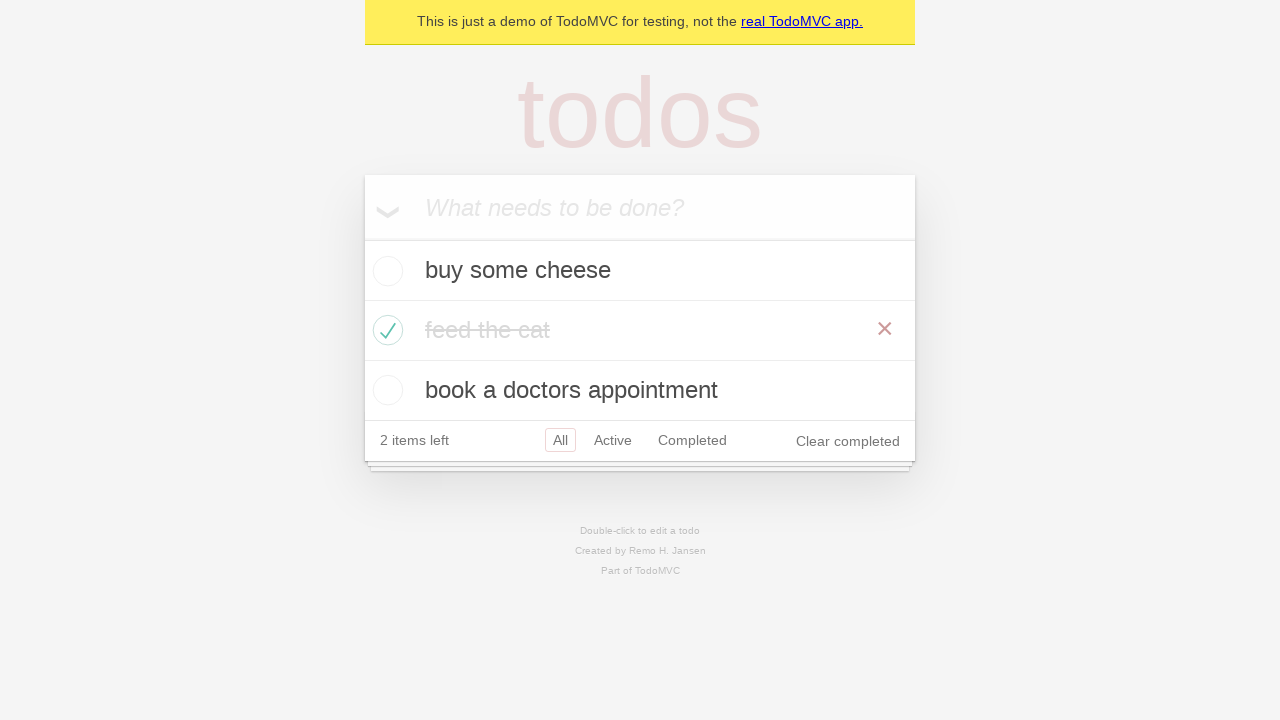